Tests placing an order with all fields empty to verify validation error.

Starting URL: https://www.demoblaze.com/

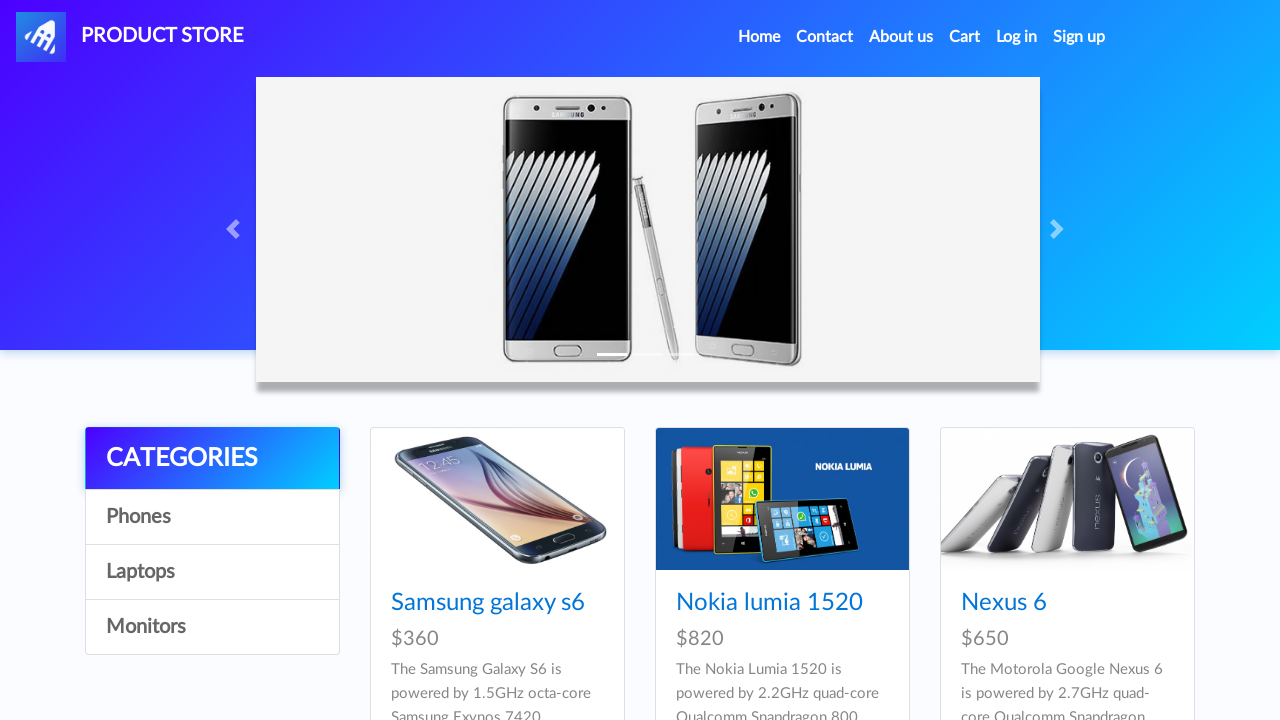

Clicked cart button to navigate to cart at (965, 37) on #cartur
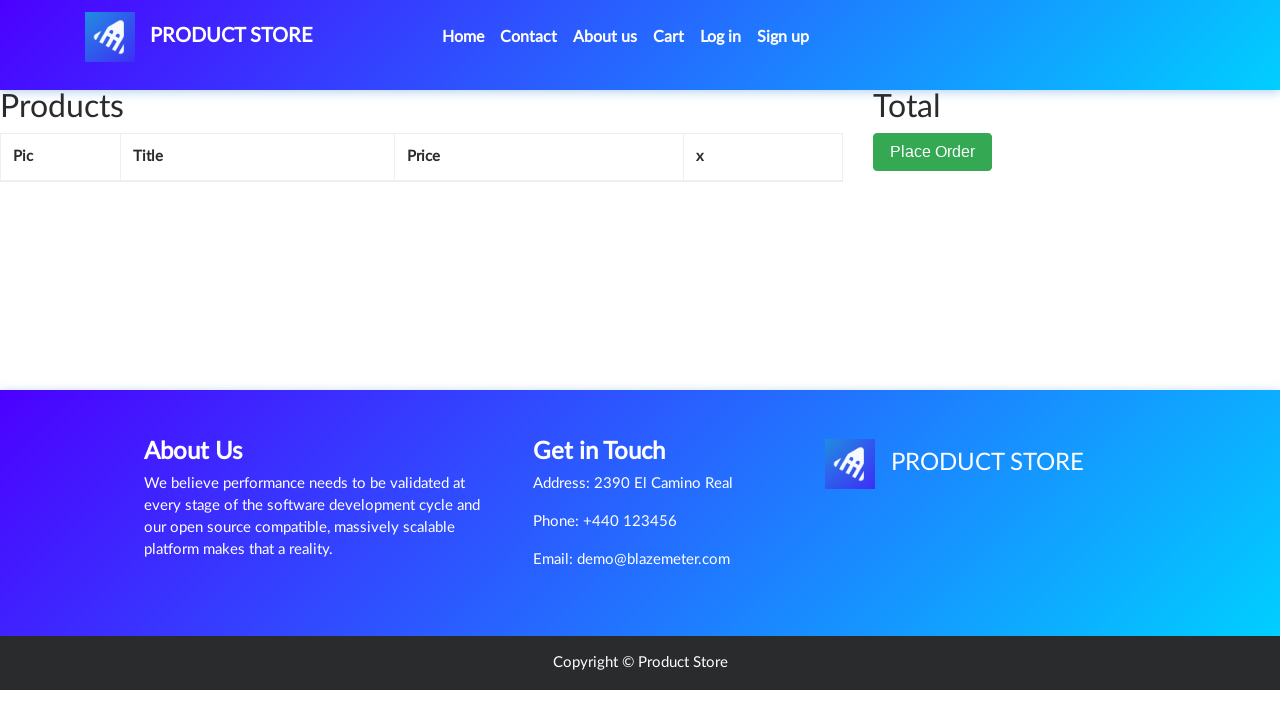

Waited 2 seconds for cart page to load
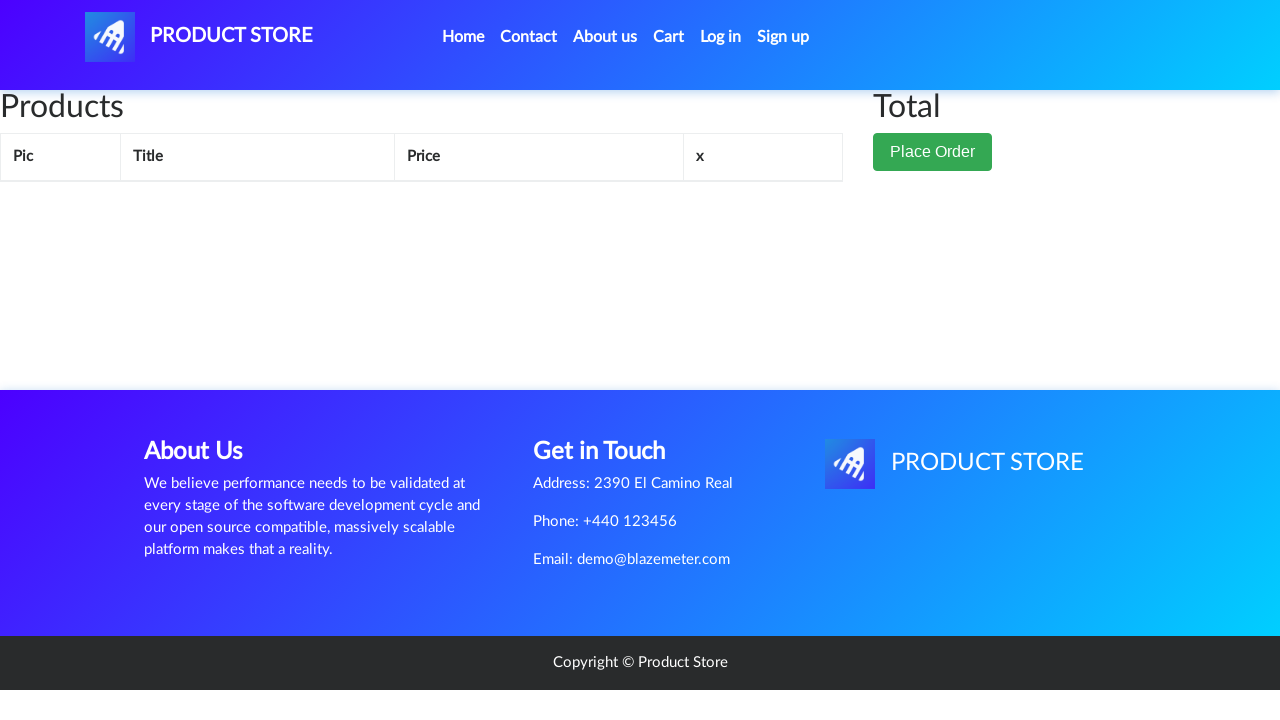

Clicked 'Place Order' button at (933, 152) on button:has-text('Place Order')
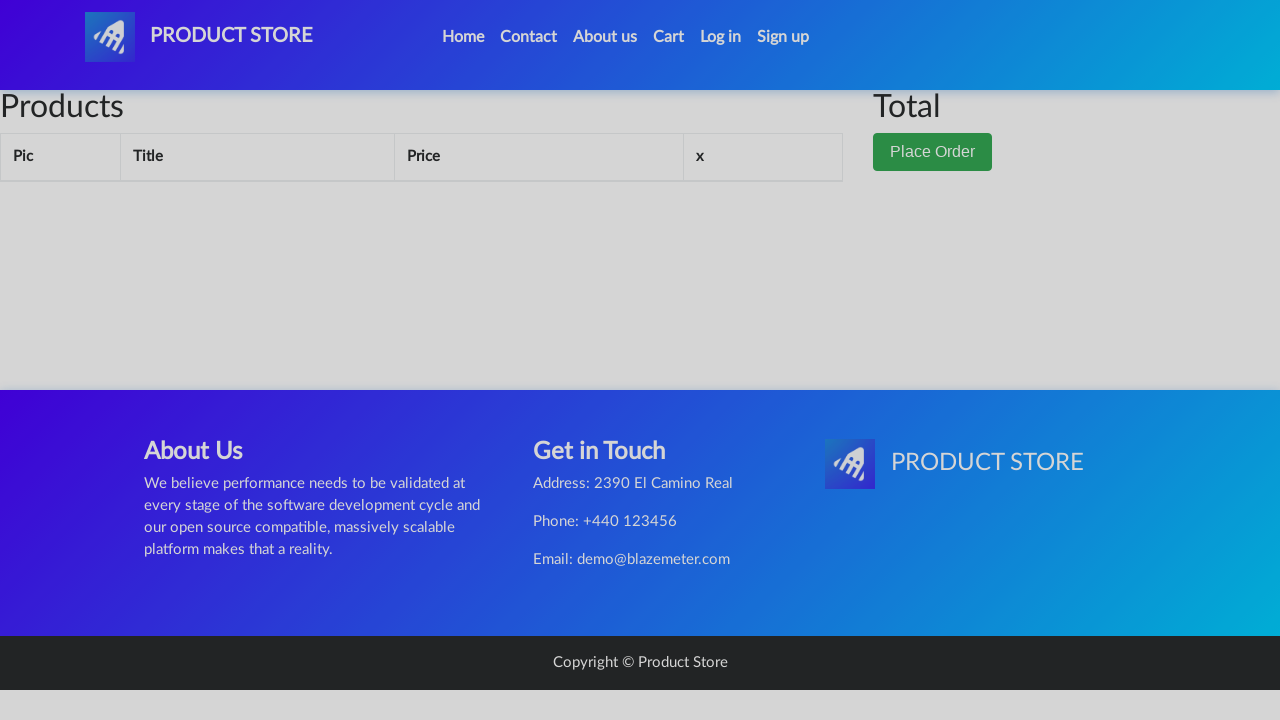

Order modal appeared on screen
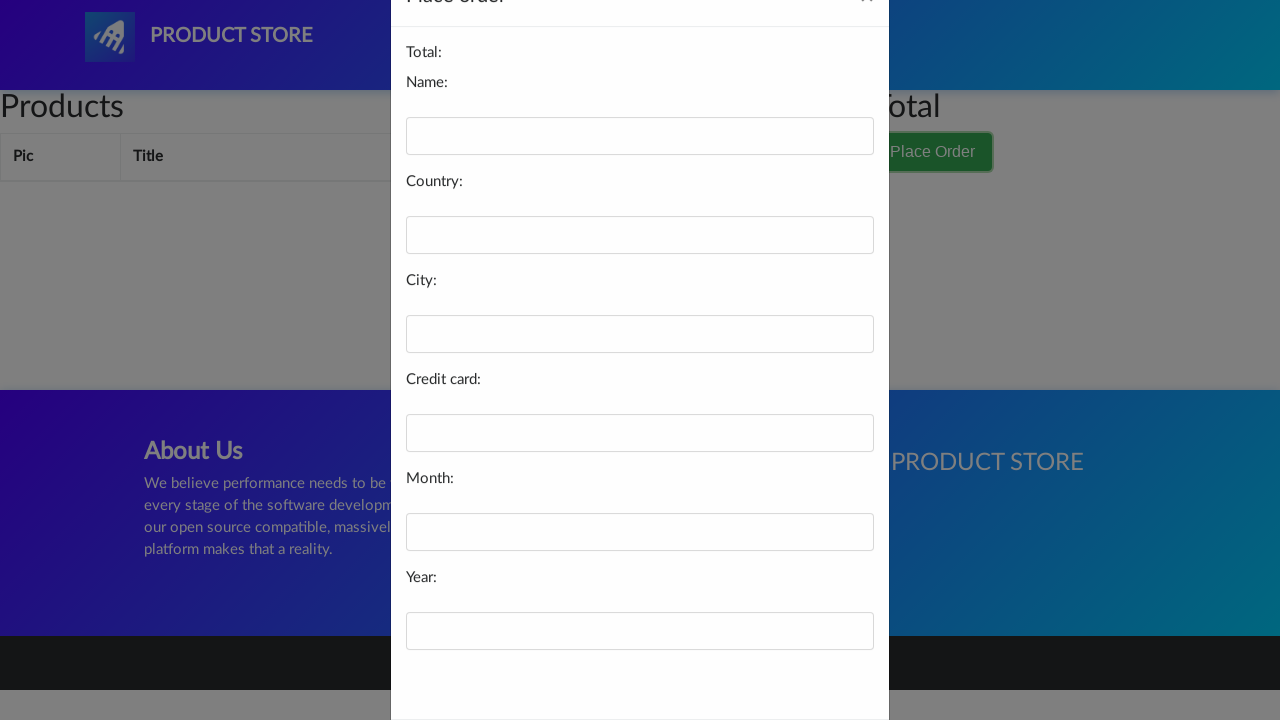

Cleared name field (left empty) on #name
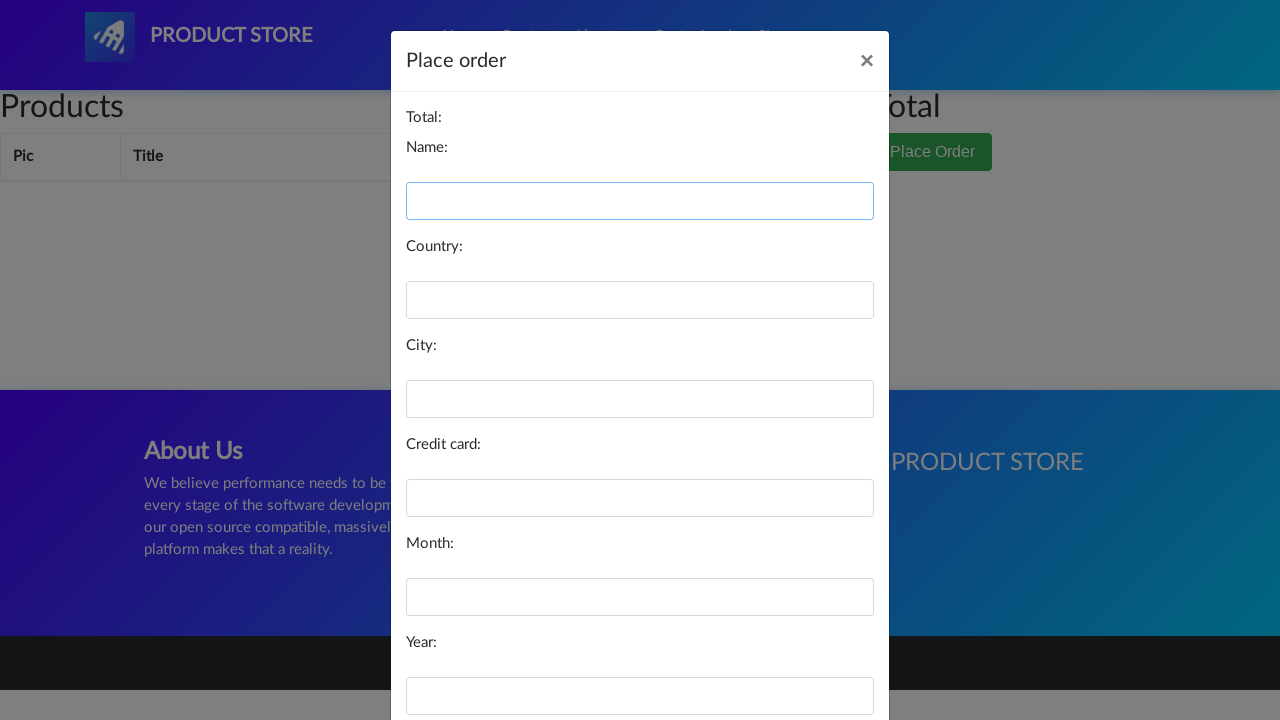

Cleared country field (left empty) on #country
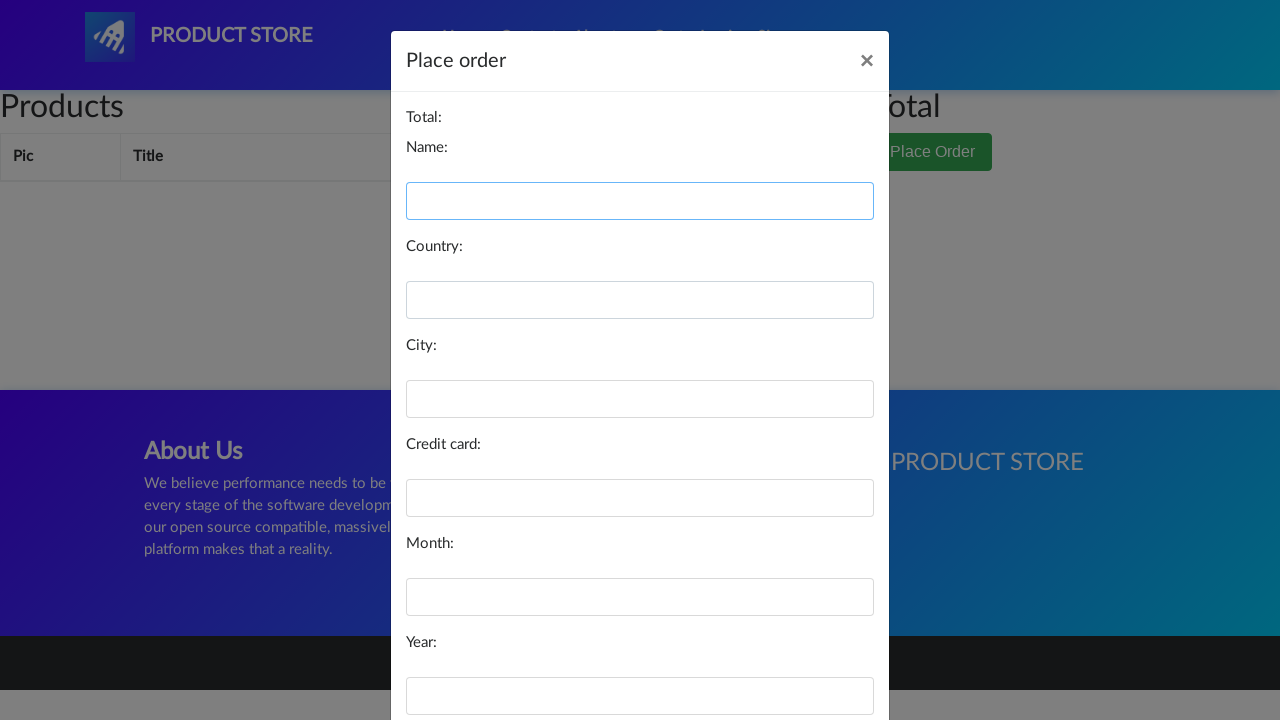

Cleared city field (left empty) on #city
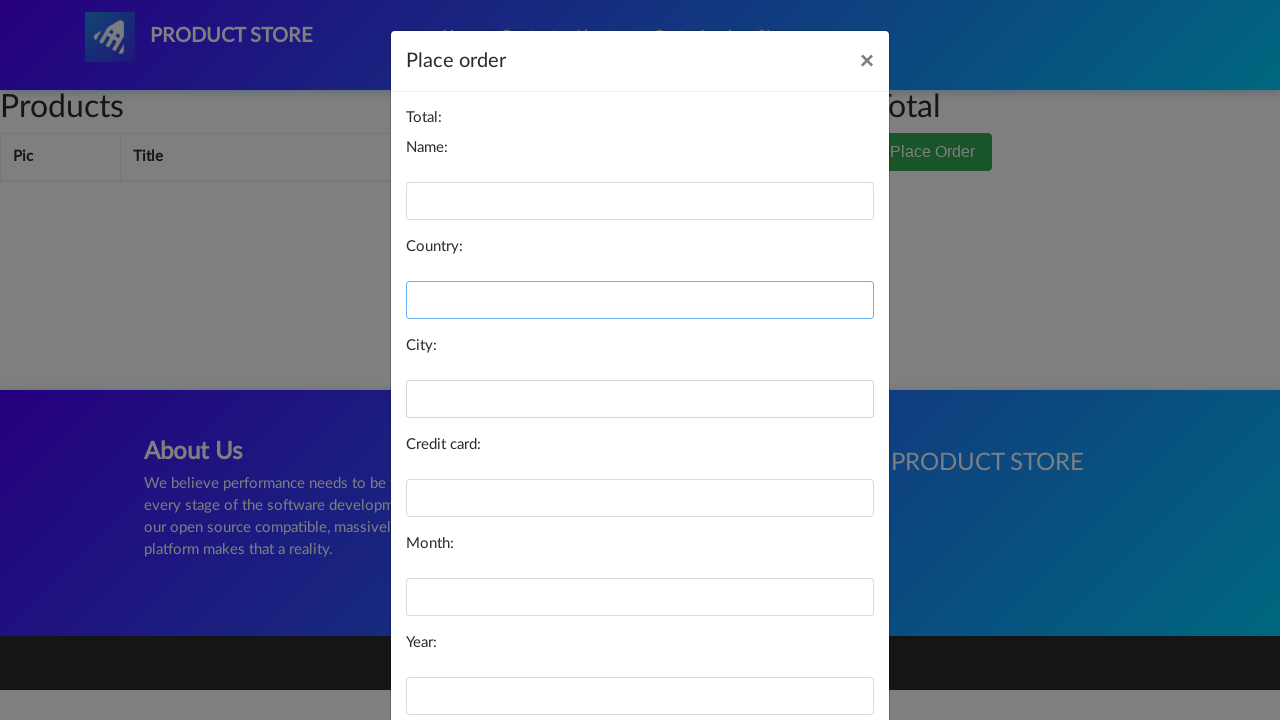

Cleared card field (left empty) on #card
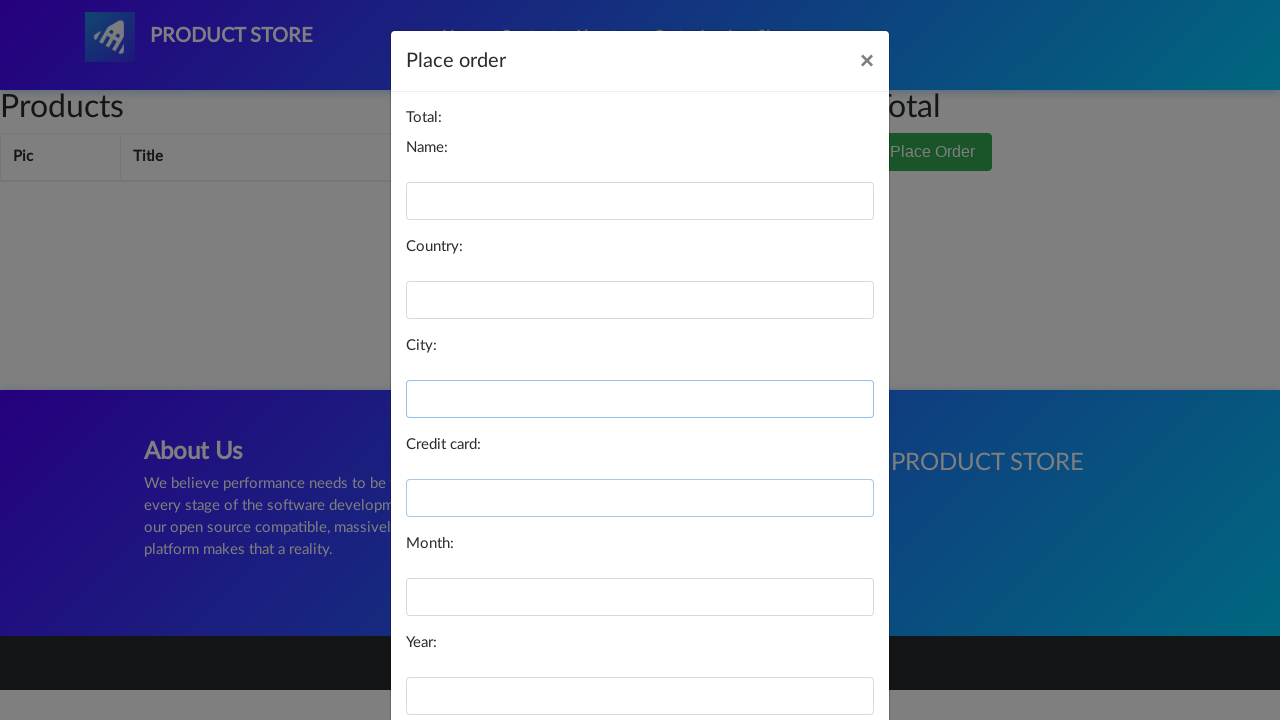

Cleared month field (left empty) on #month
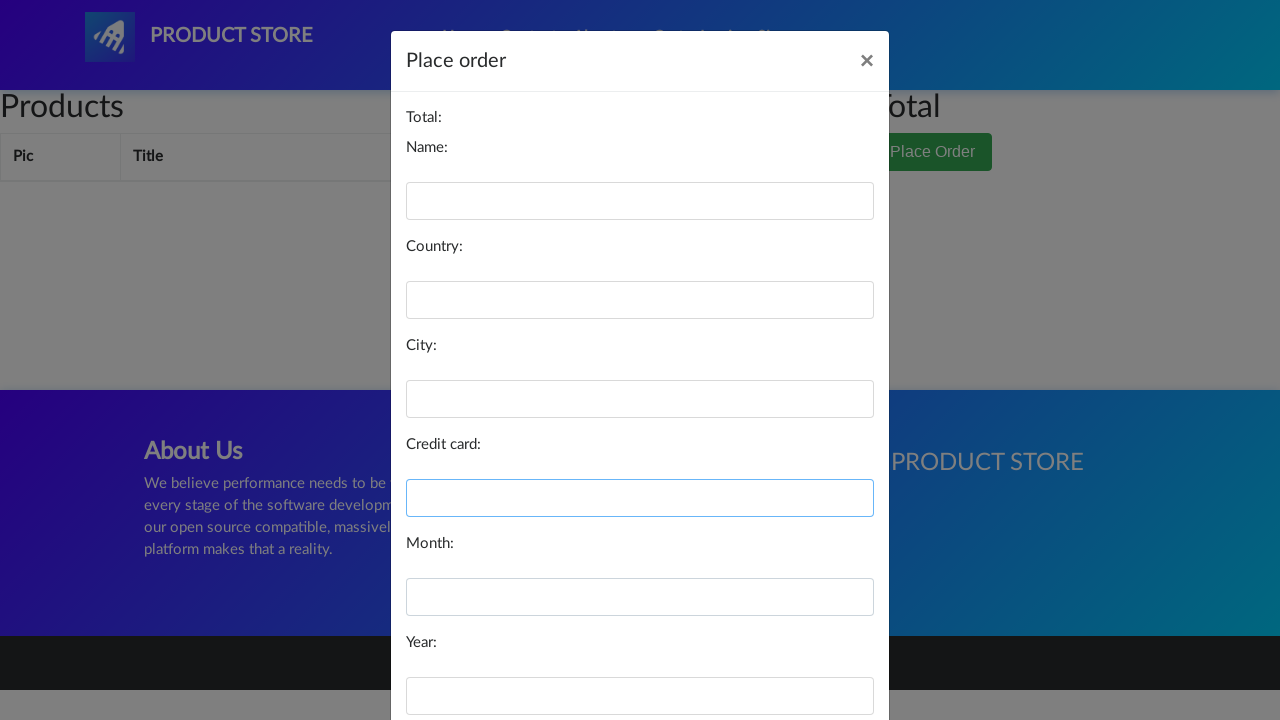

Cleared year field (left empty) on #year
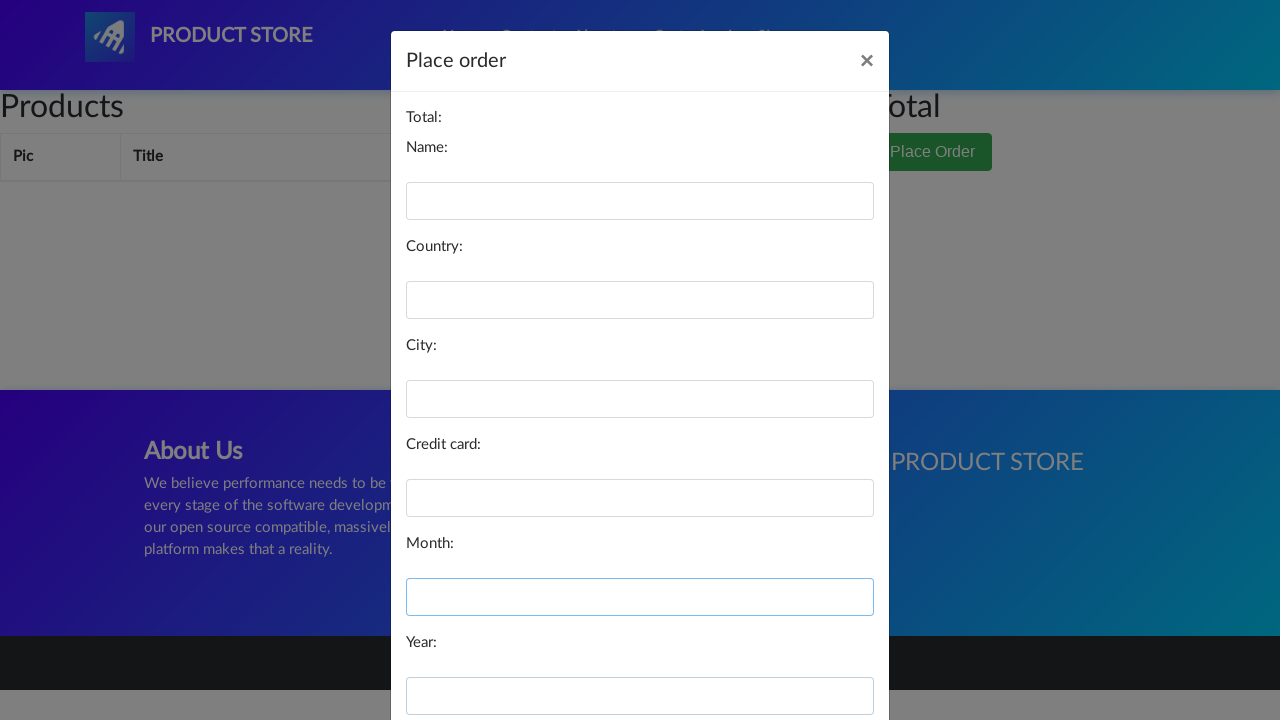

Clicked 'Purchase' button with all empty fields and accepted validation dialog at (823, 655) on button:has-text('Purchase')
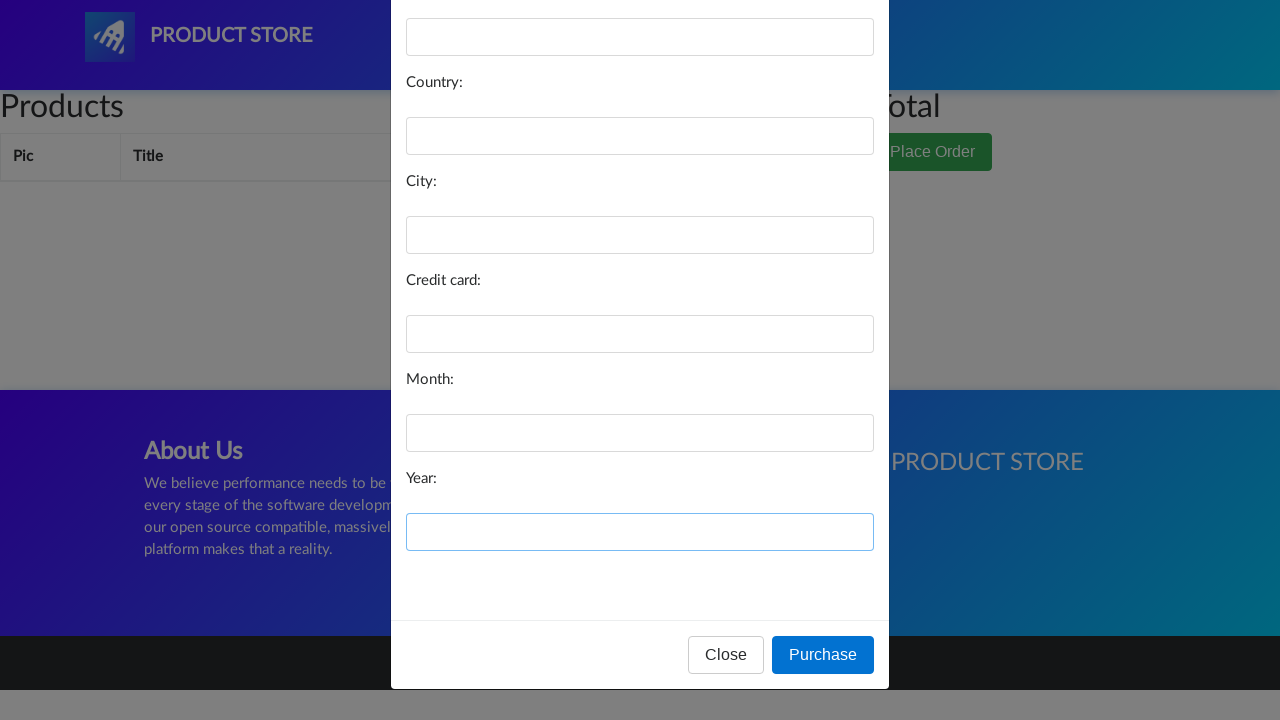

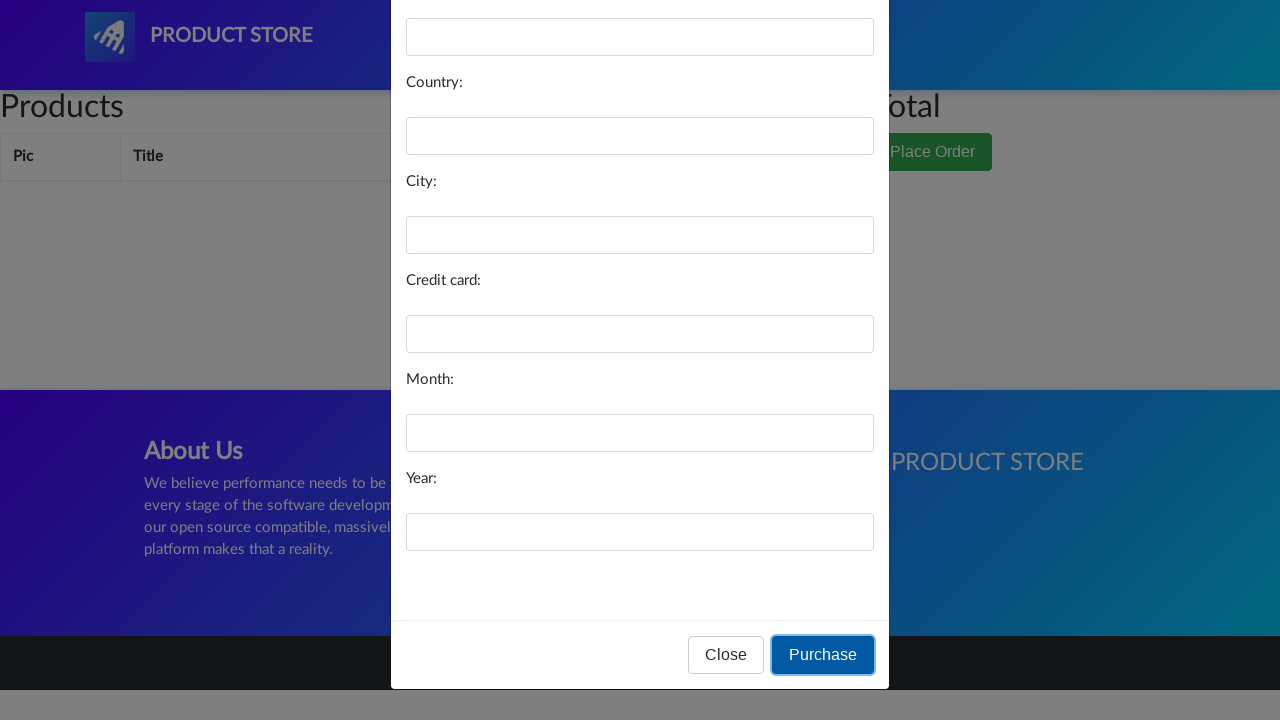